Tests dropdown selection functionality on an HTML practice page by scrolling to the dropdown element, clicking it, and selecting an option by value, then refreshing the page.

Starting URL: https://www.hyrtutorials.com/p/html-dropdown-elements-practice.html

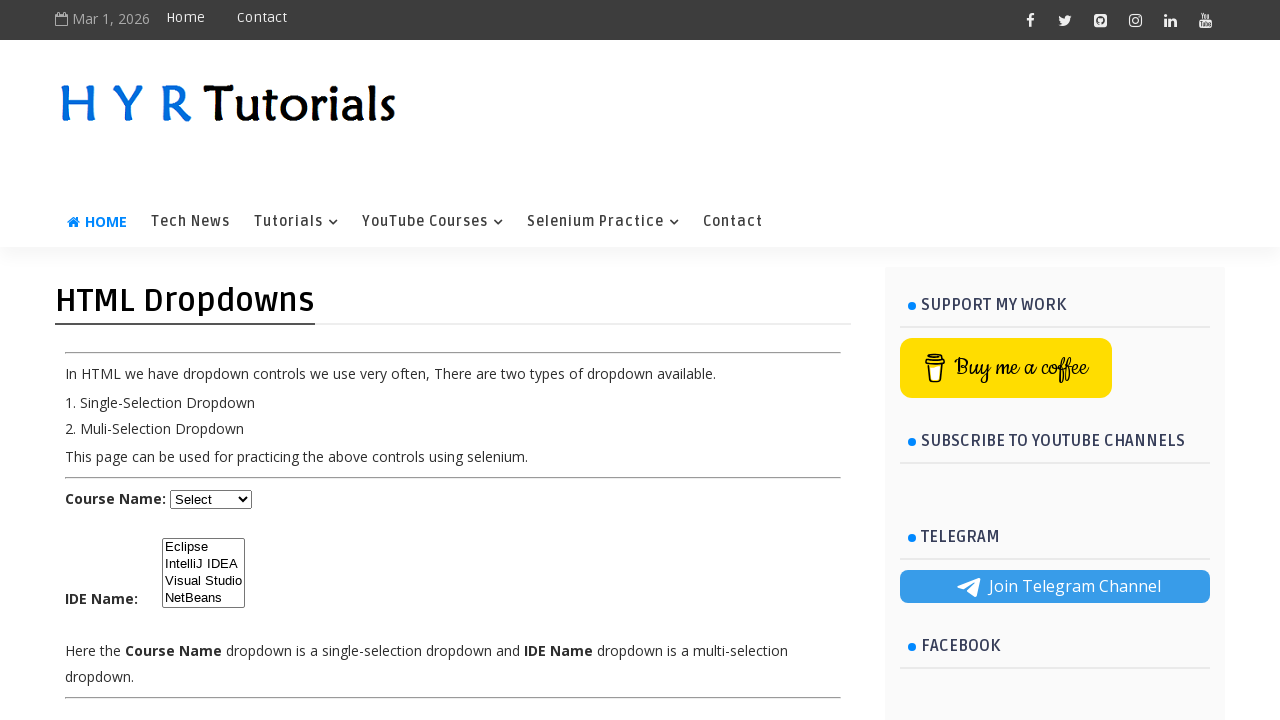

Scrolled down the page by 500 pixels
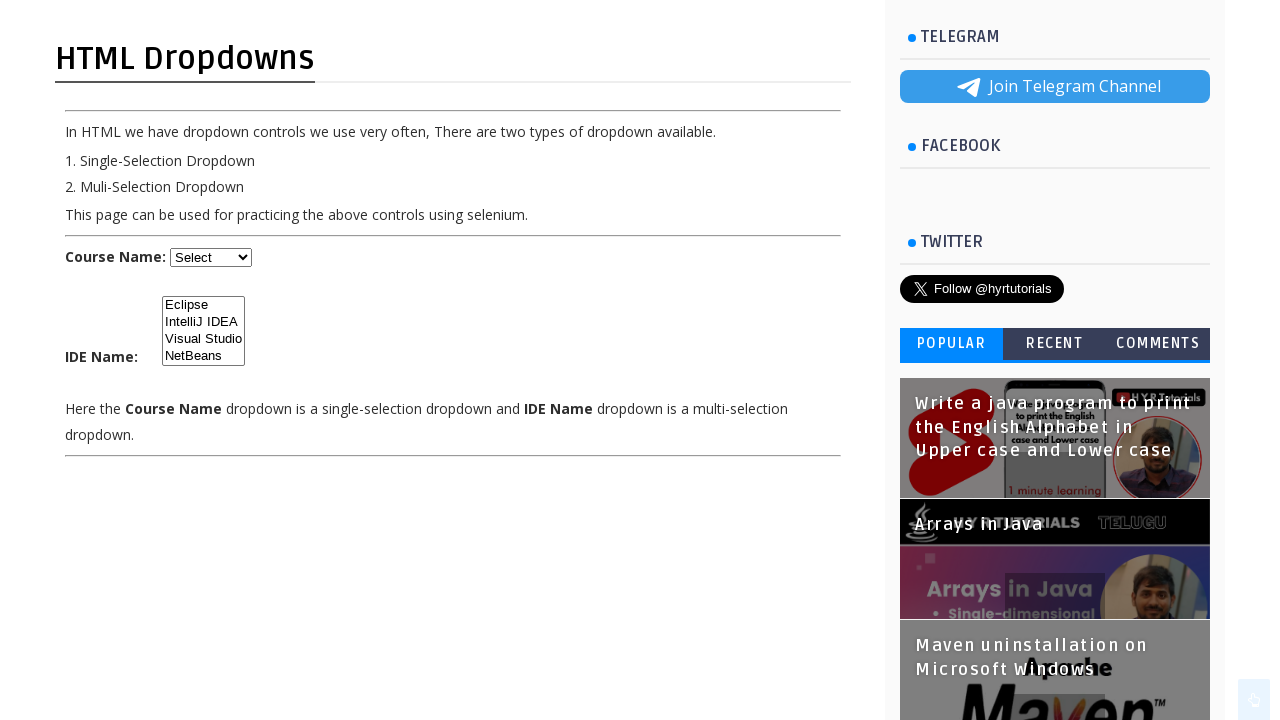

Clicked on the course dropdown element at (211, 258) on select#course
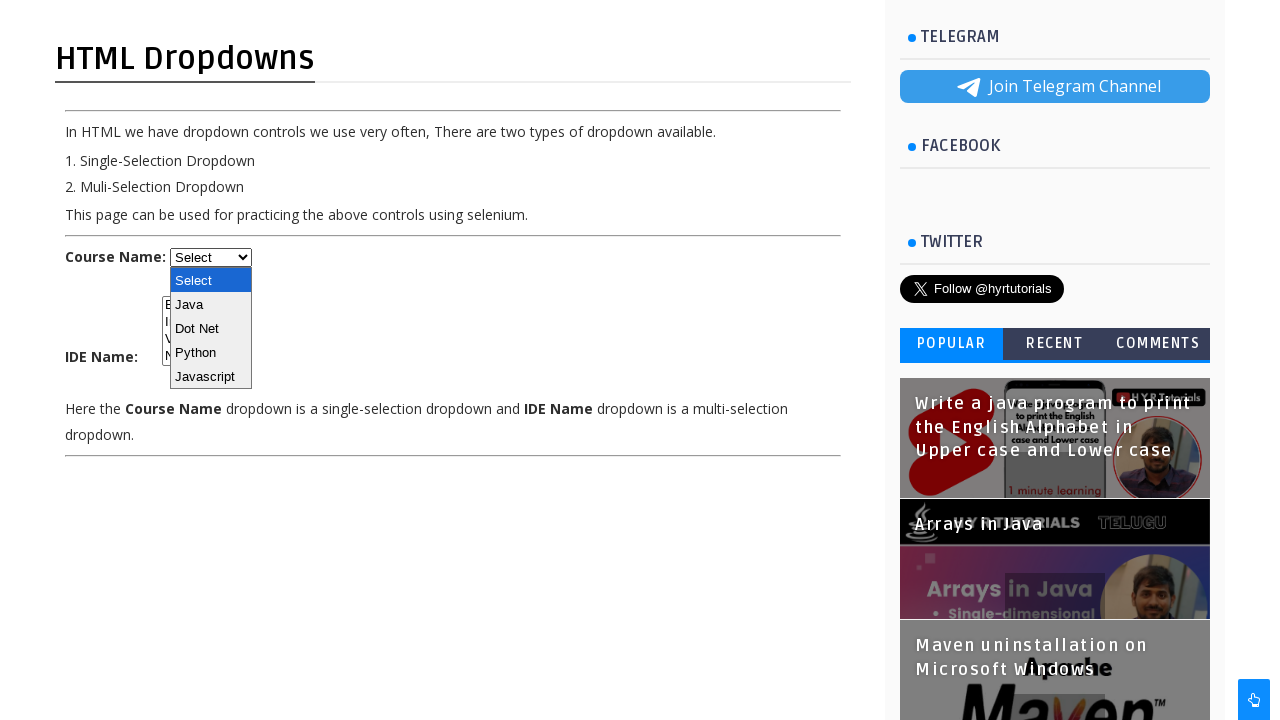

Selected 'python' option from the dropdown on select#course
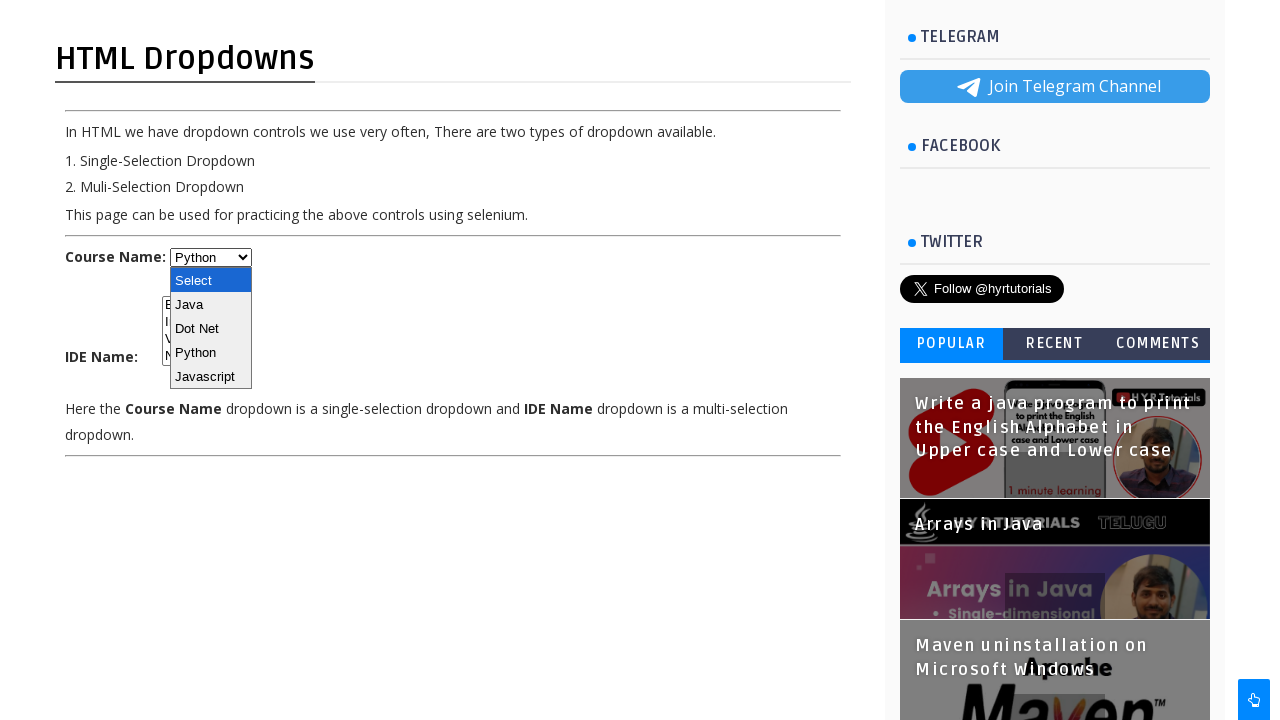

Refreshed the page
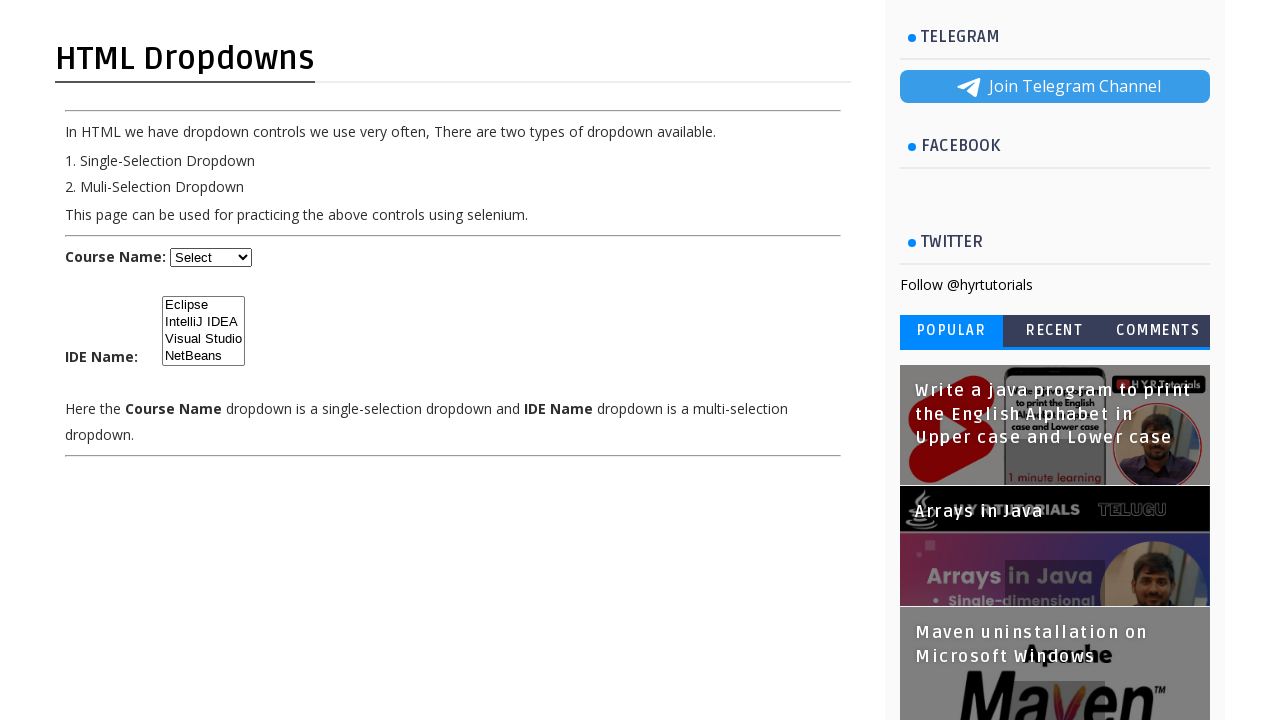

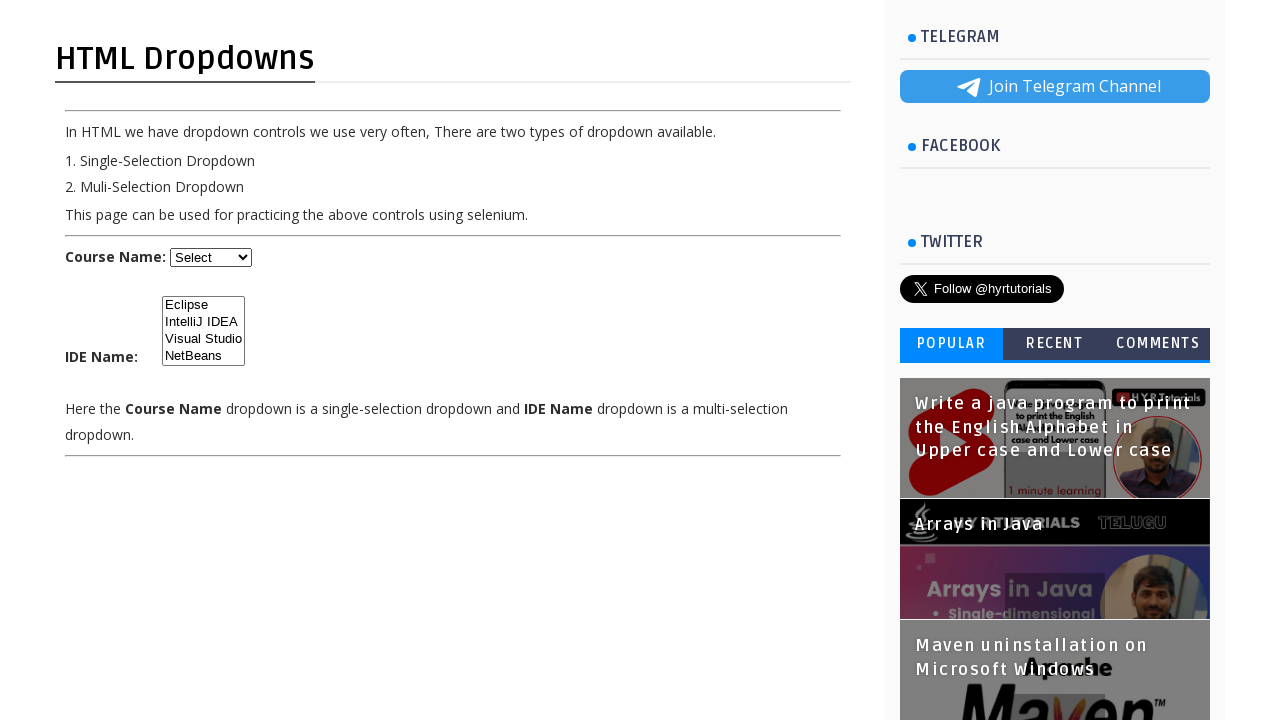